Tests a water intake calculator by entering weight value and clicking calculate button to verify the result

Starting URL: https://programacaogabriel.github.io/Site---matematica_da_agua/

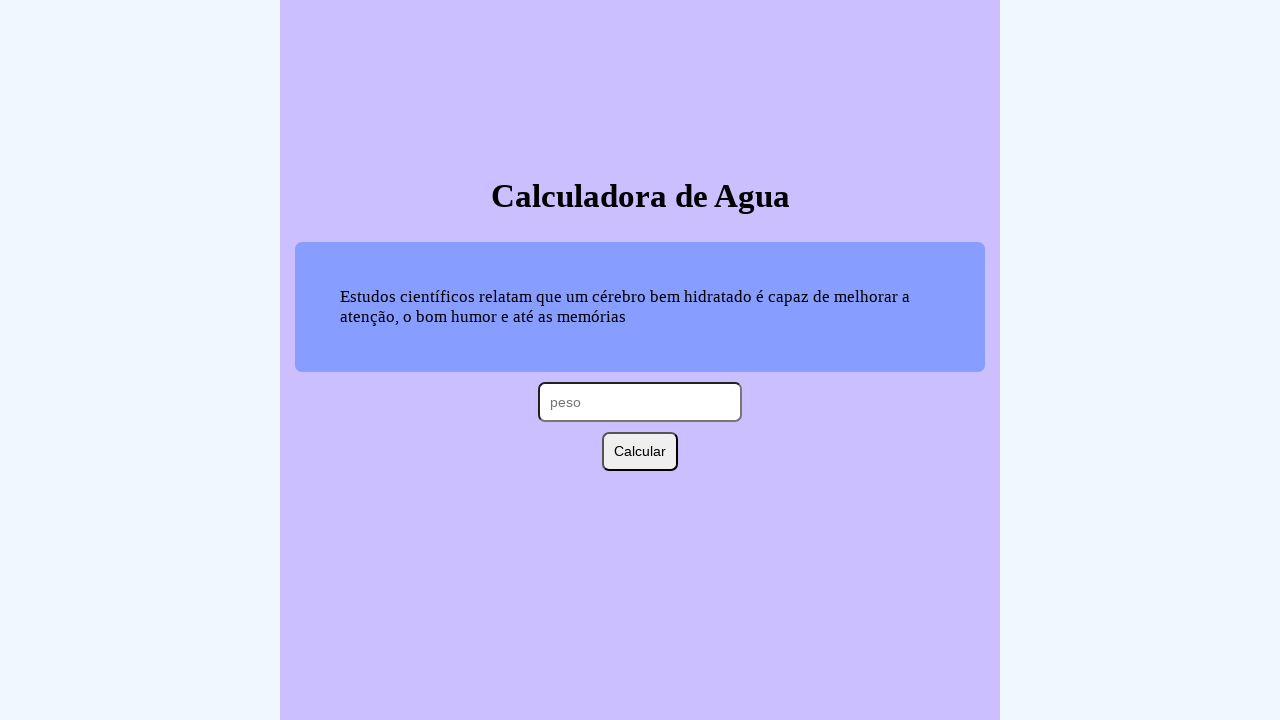

Entered weight value '85' in the weight input field on #peso
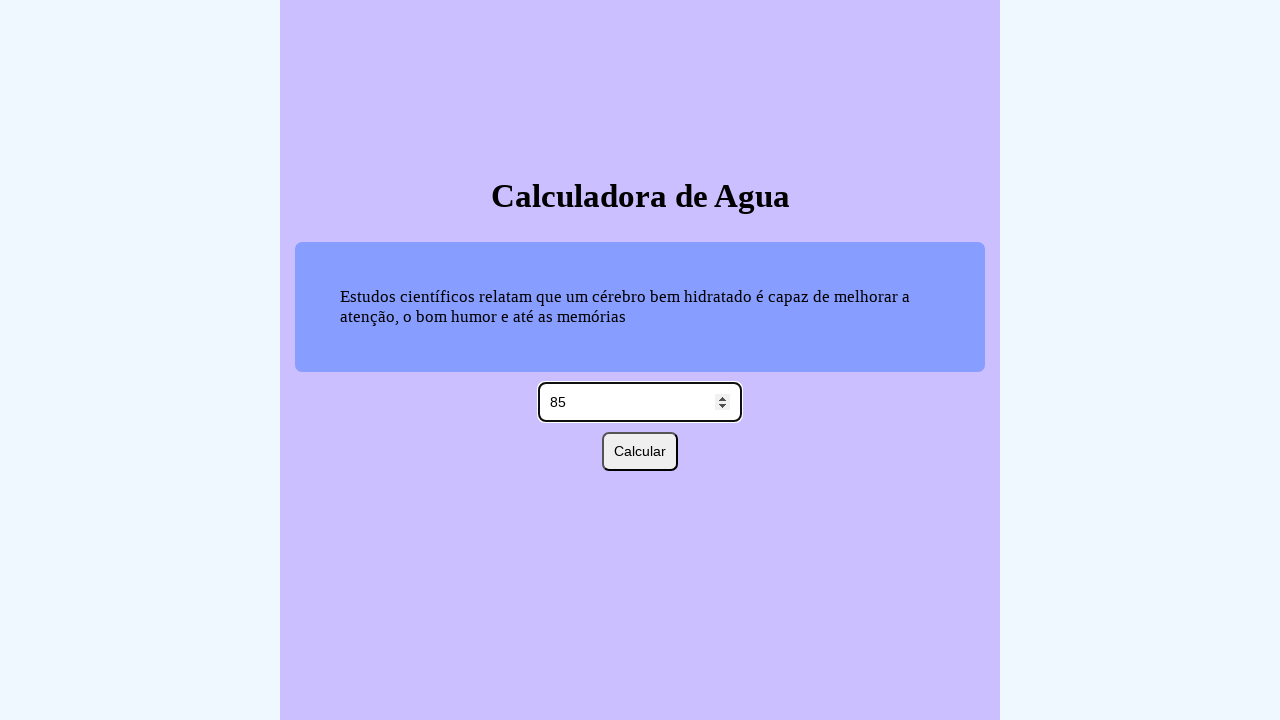

Clicked the calculate button at (640, 452) on xpath=//button[ancestor::*[@id='tela_calculadora']]
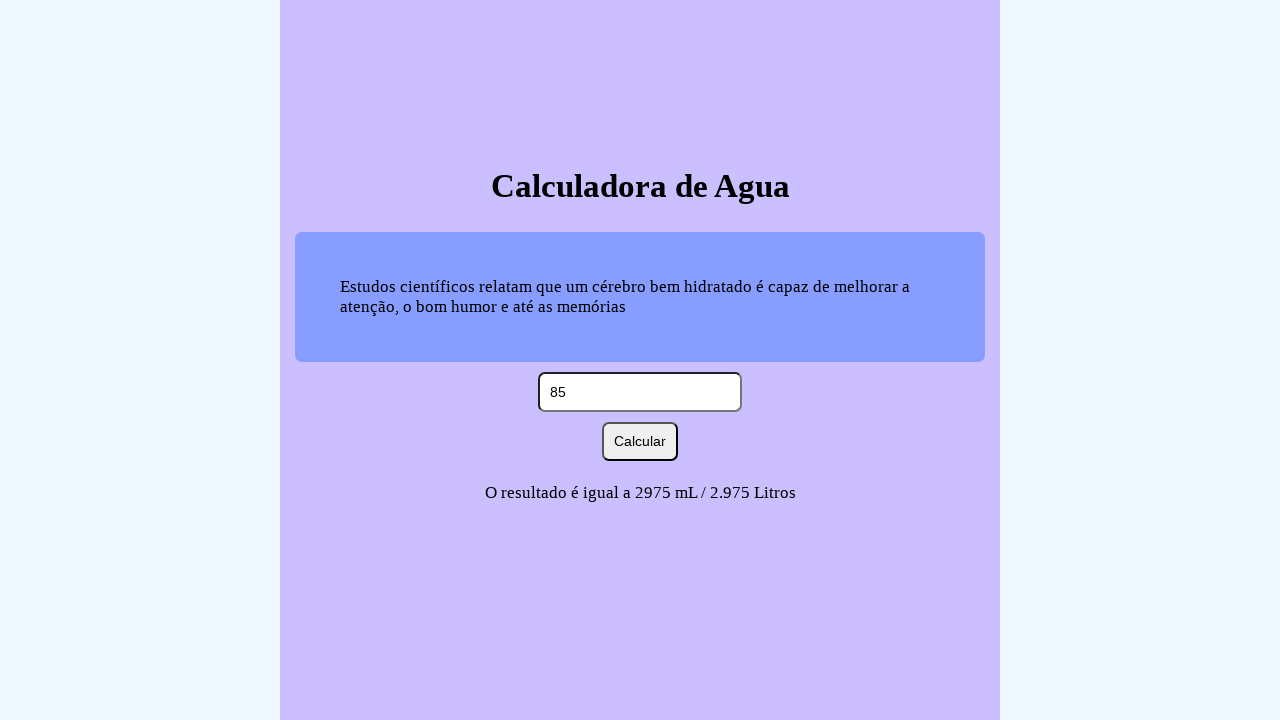

Water intake calculation result loaded
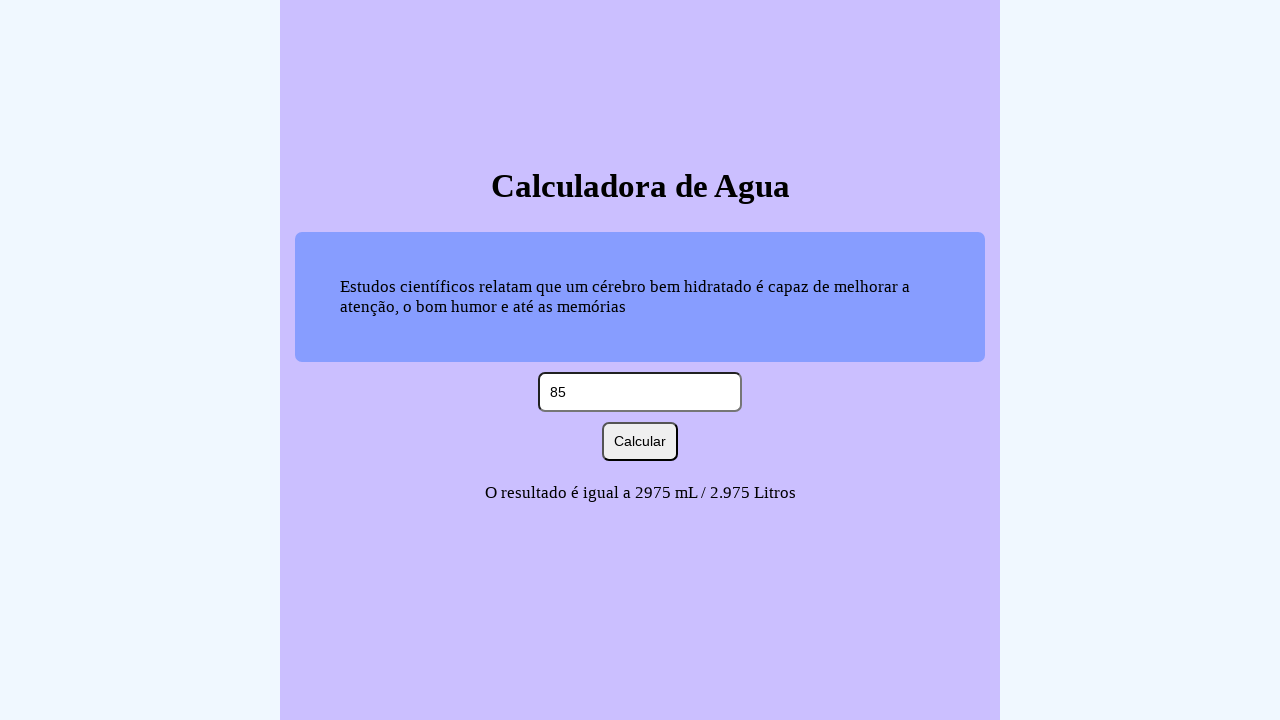

Verified that the result element is visible
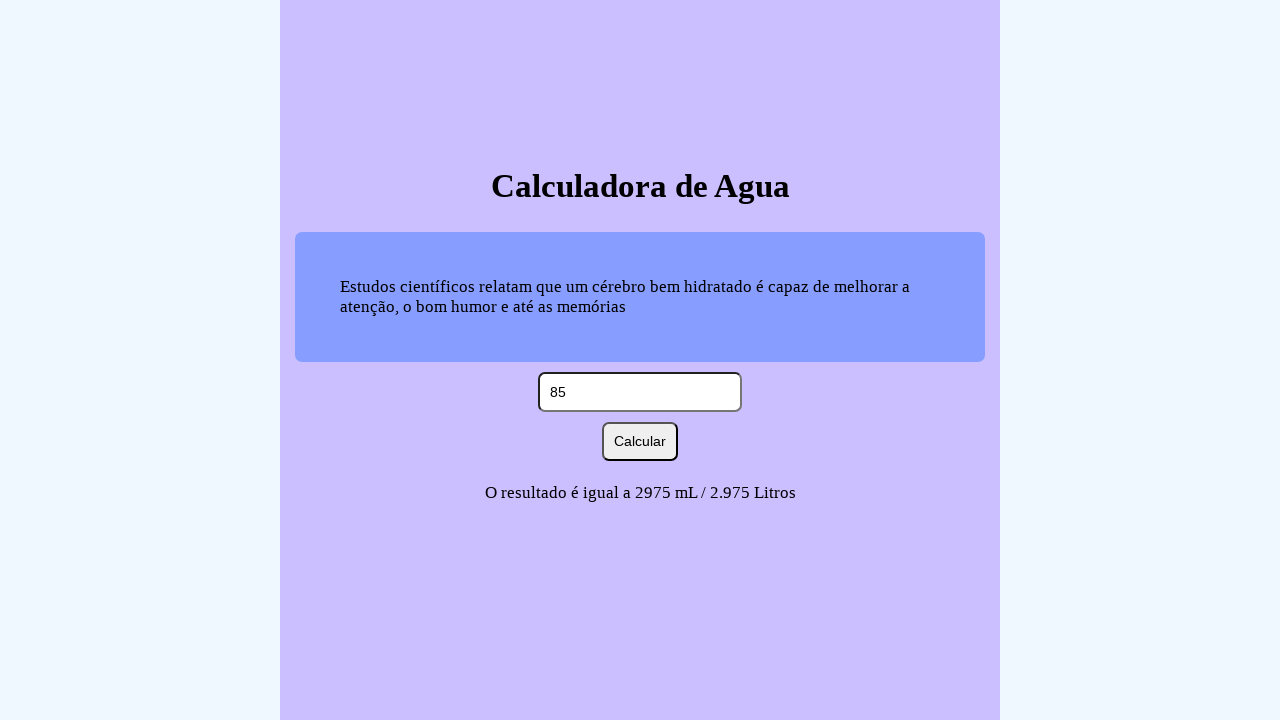

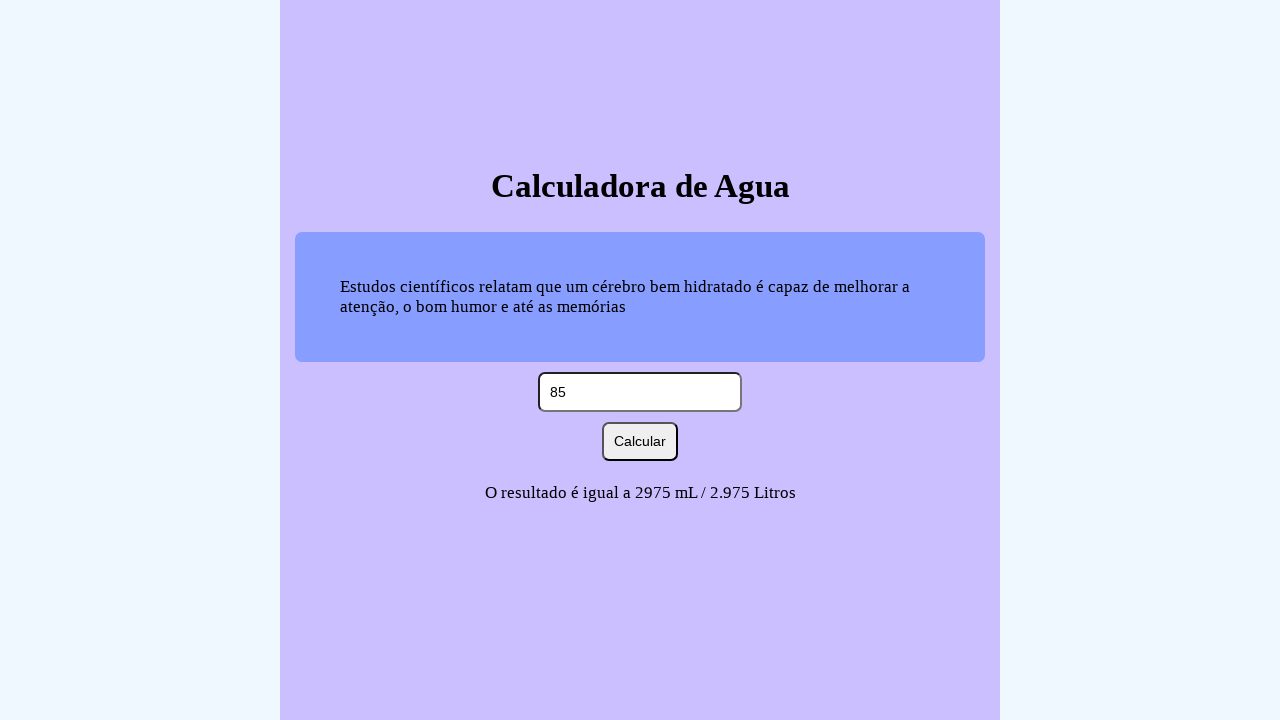